Tests A/B test opt-out by adding the opt-out cookie on the main page before navigating to the A/B test page, then verifying the opt-out status

Starting URL: http://the-internet.herokuapp.com

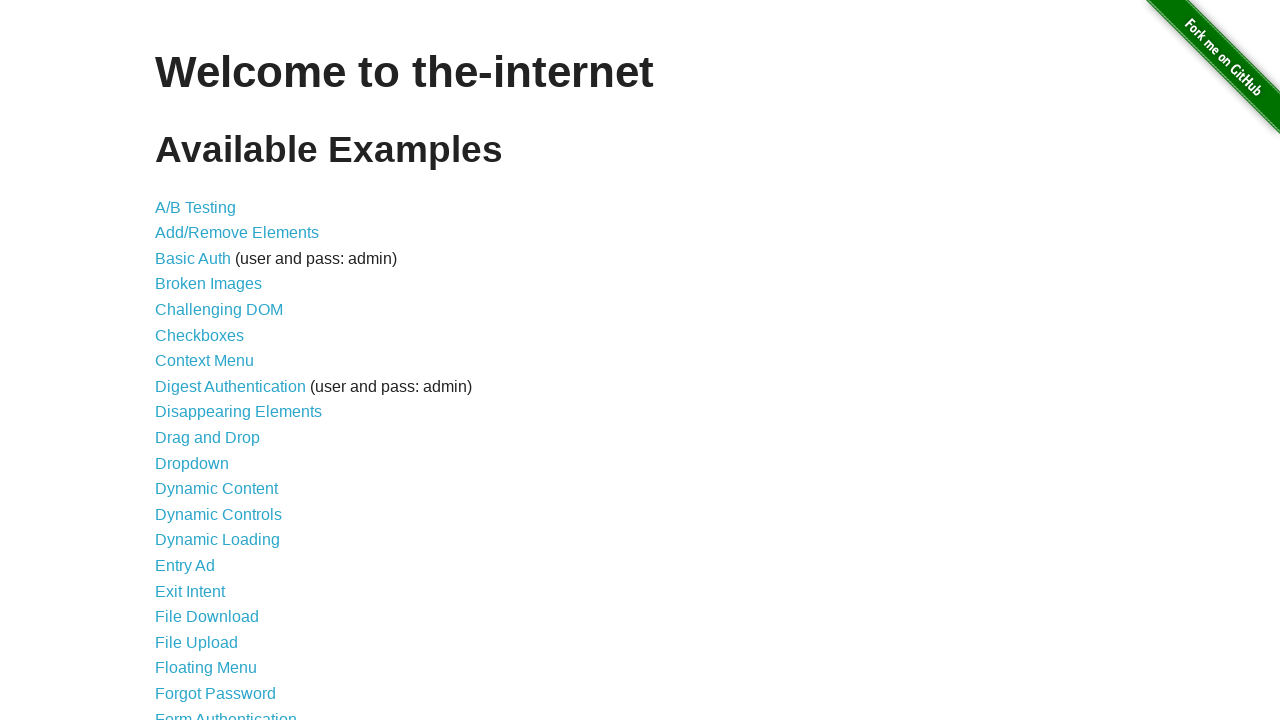

Added optimizelyOptOut cookie to the context before visiting the A/B test page
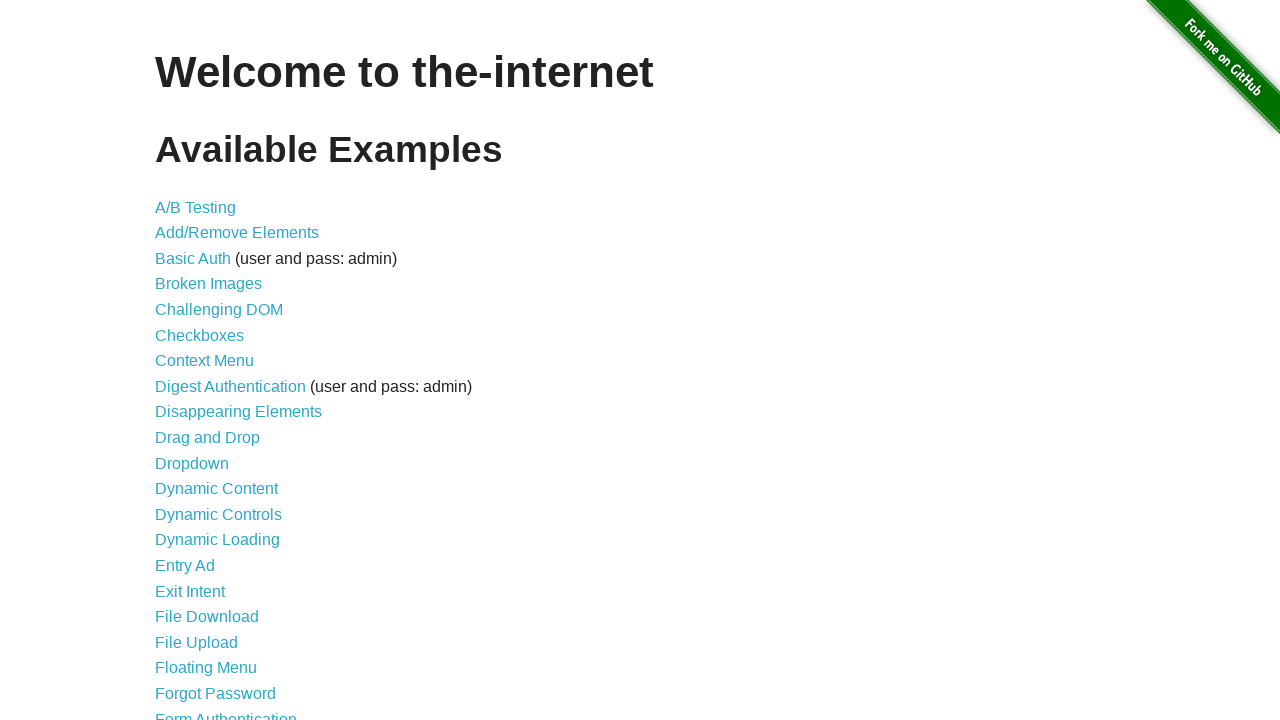

Navigated to the A/B test page at /abtest
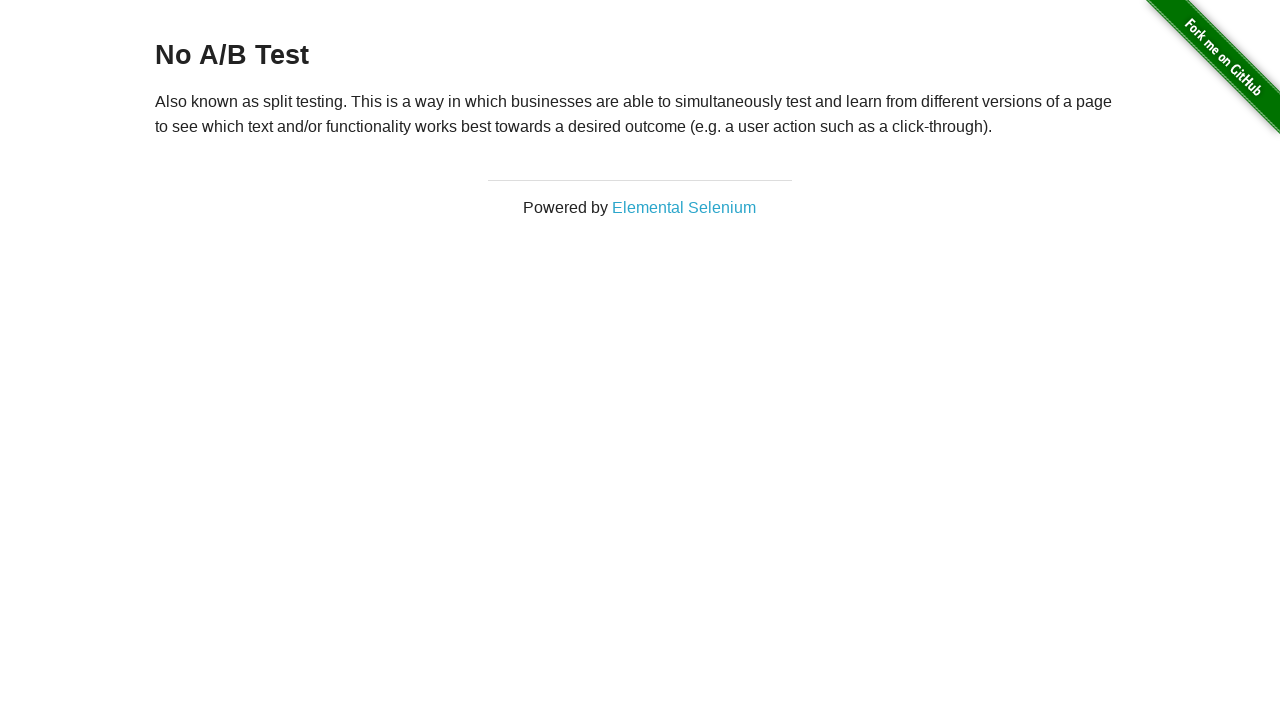

Retrieved the h3 heading text to verify opt-out status
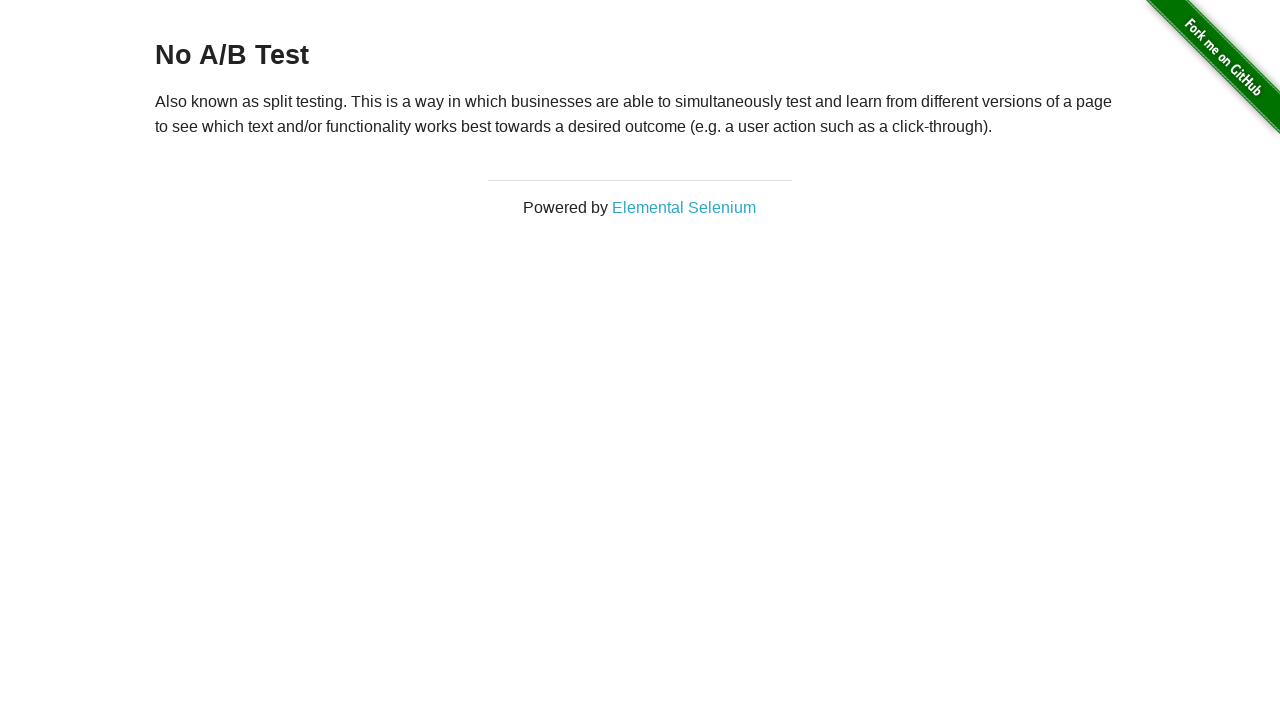

Verified that heading text is 'No A/B Test', confirming opt-out cookie is working
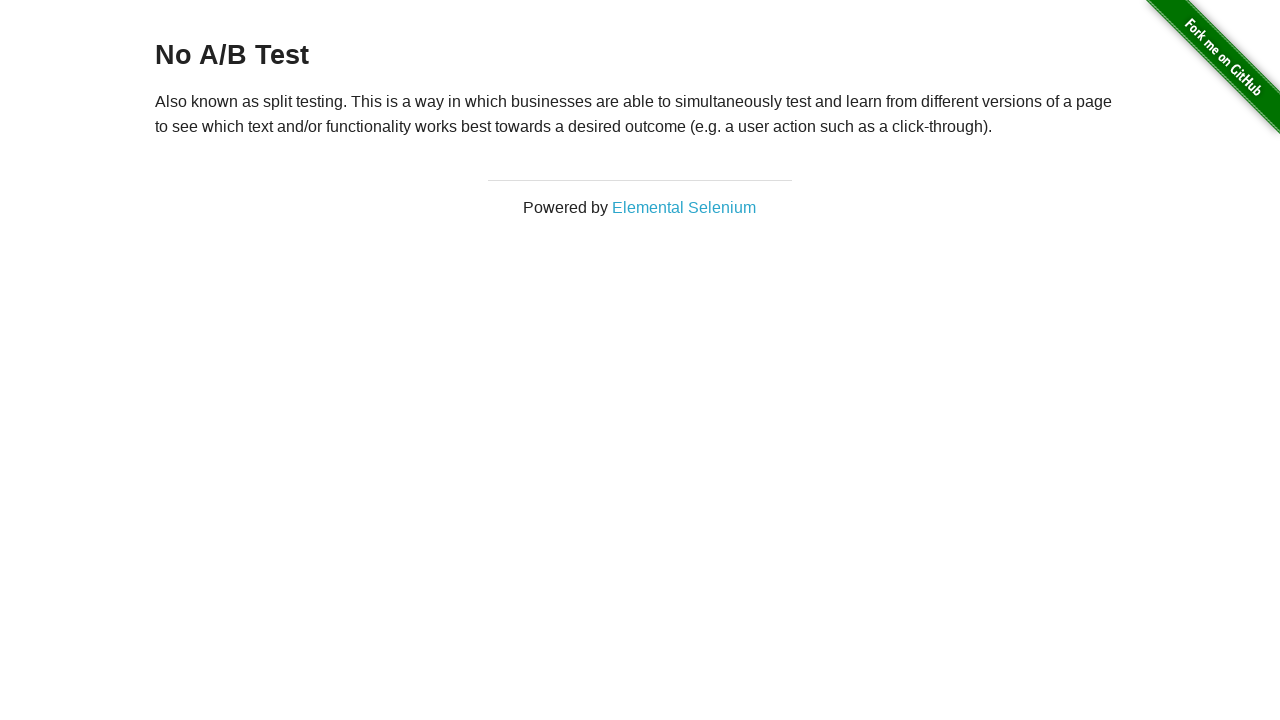

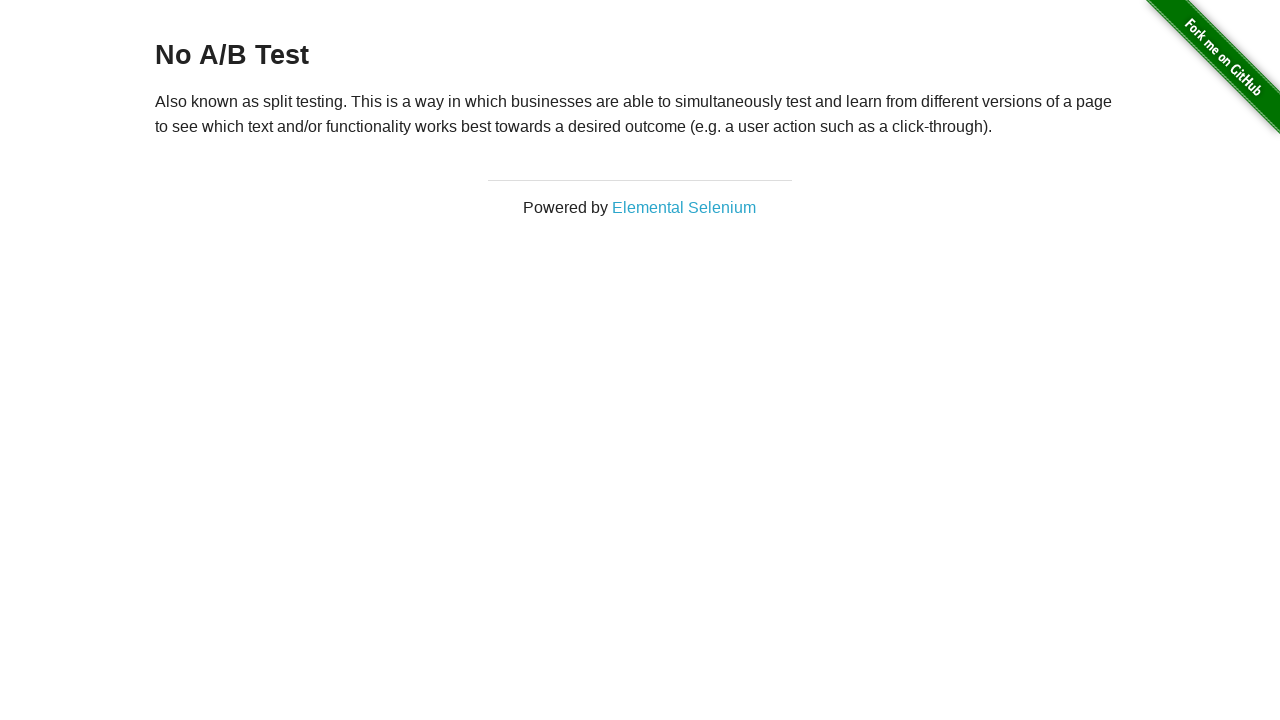